Tests clicking a link using partial link text matching on a test page, specifically clicking a link containing "up window" text

Starting URL: http://omayo.blogspot.com/

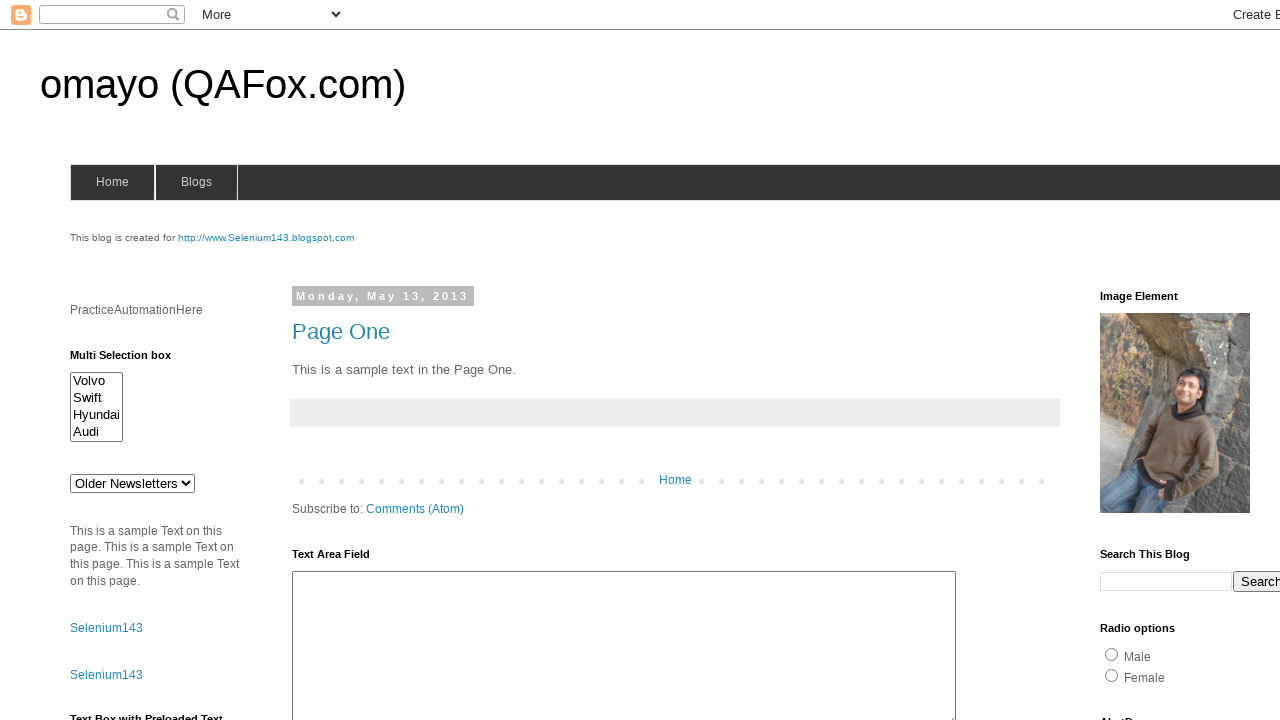

Navigated to http://omayo.blogspot.com/
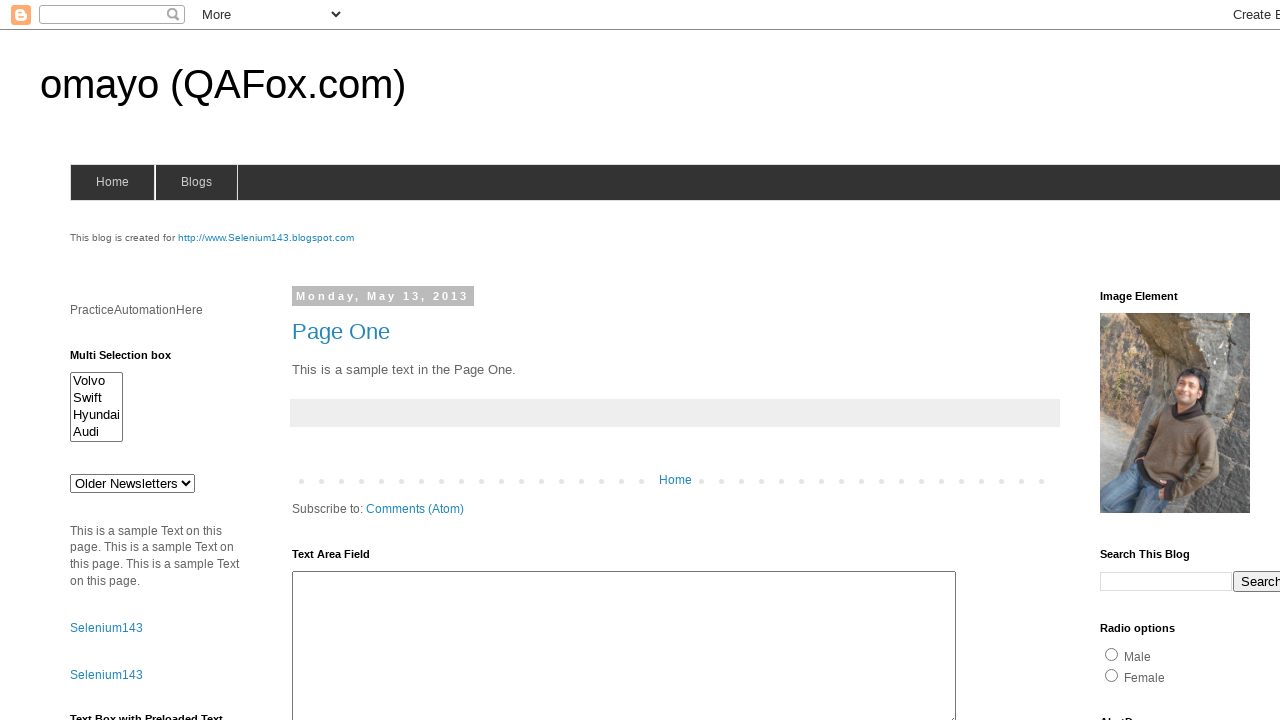

Clicked link containing partial text 'up window' at (132, 360) on a:has-text('up window')
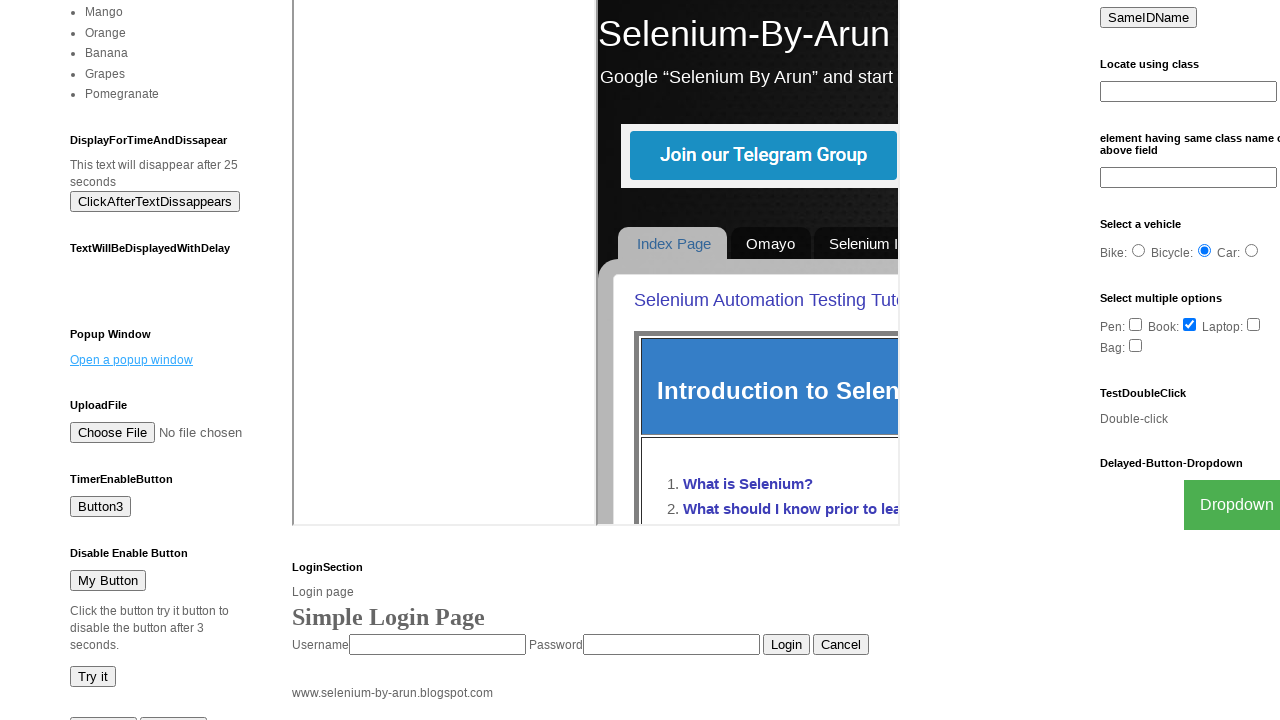

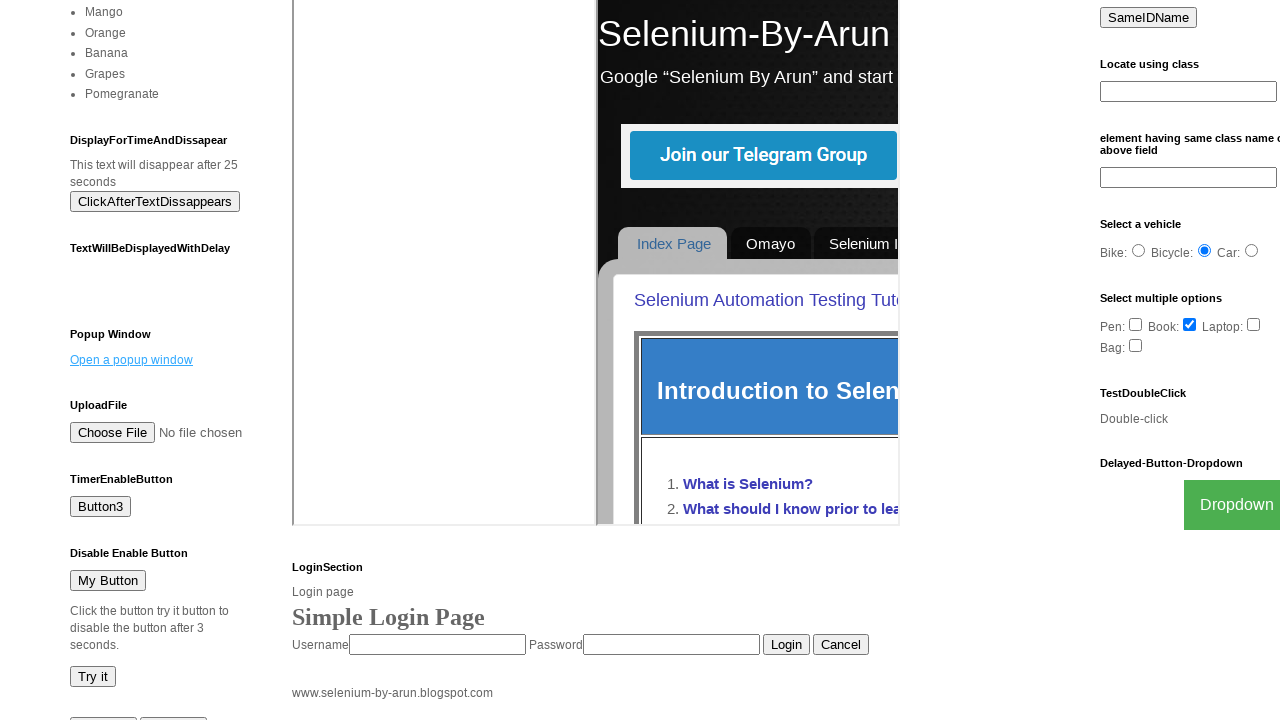